Tests weekend price calculation by selecting Saturday, entering age 30, selecting after 7pm time slot, choosing non-member, and verifying the calculated fee is $250.00

Starting URL: https://nlhsueh.github.io/iecs-gym/

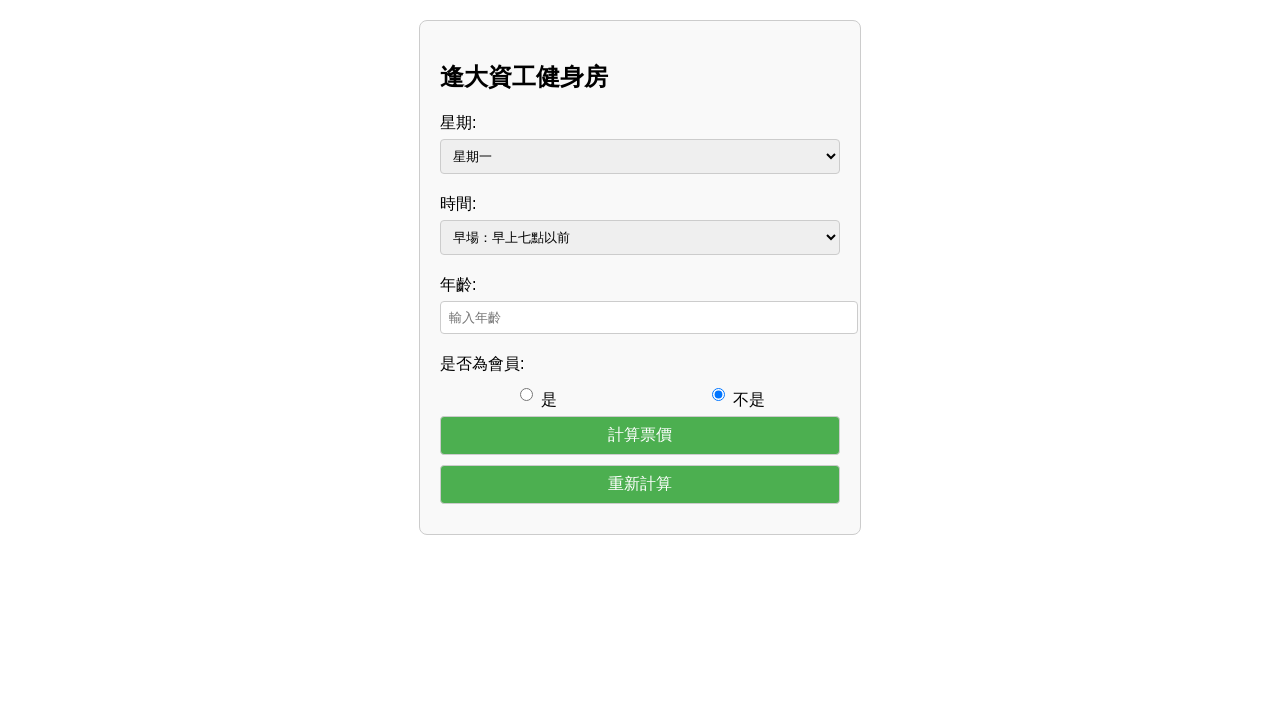

Selected Saturday from day dropdown on #day
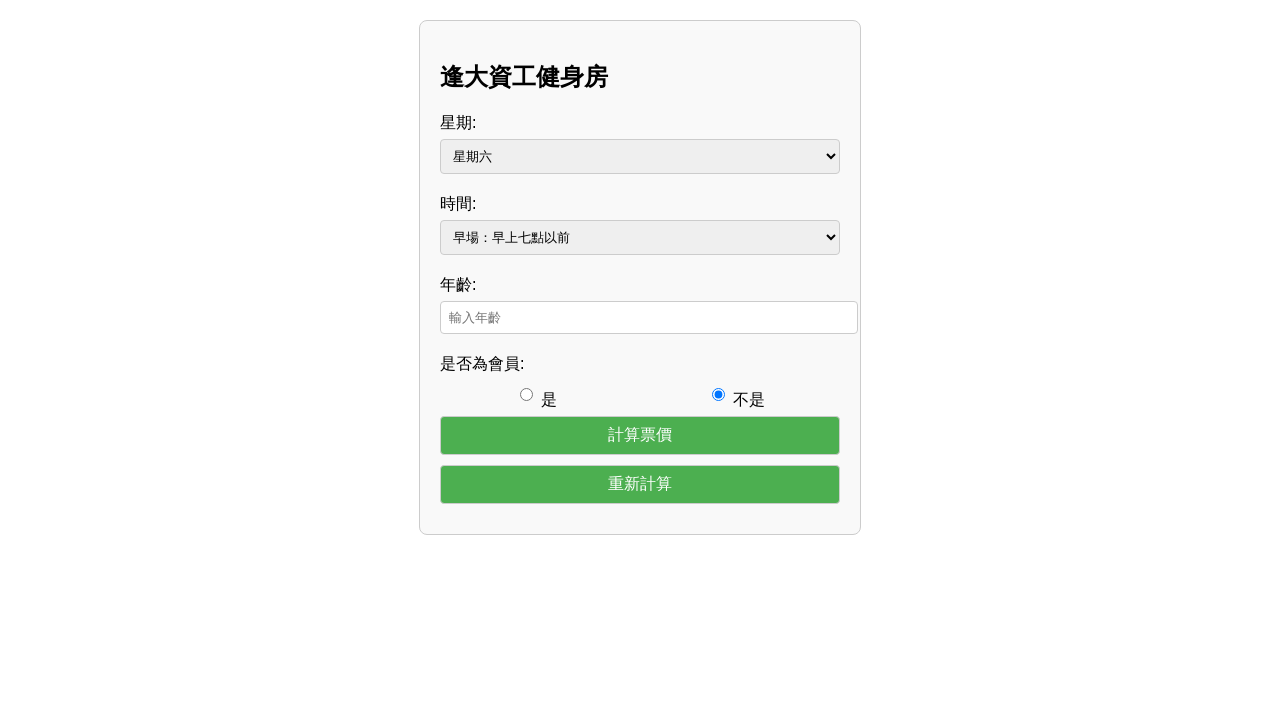

Entered age 30 on #age
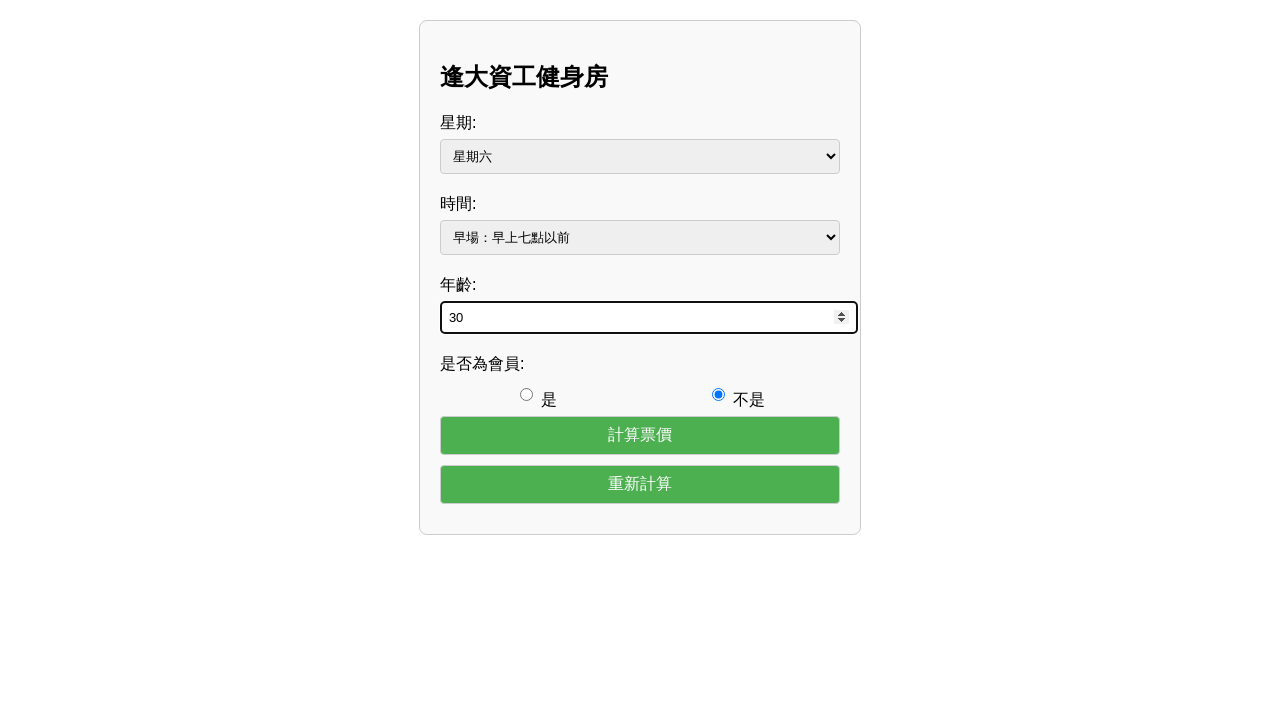

Selected after 7pm time slot on #time
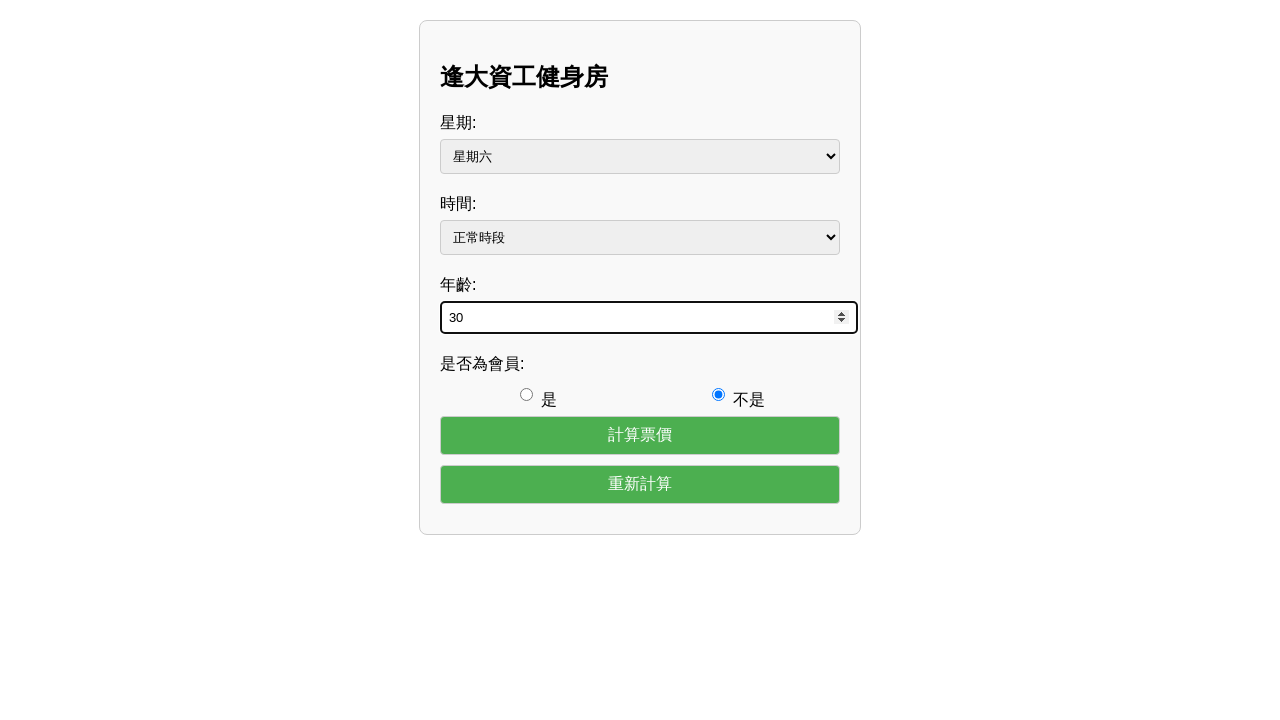

Selected non-member option at (718, 394) on #member-no
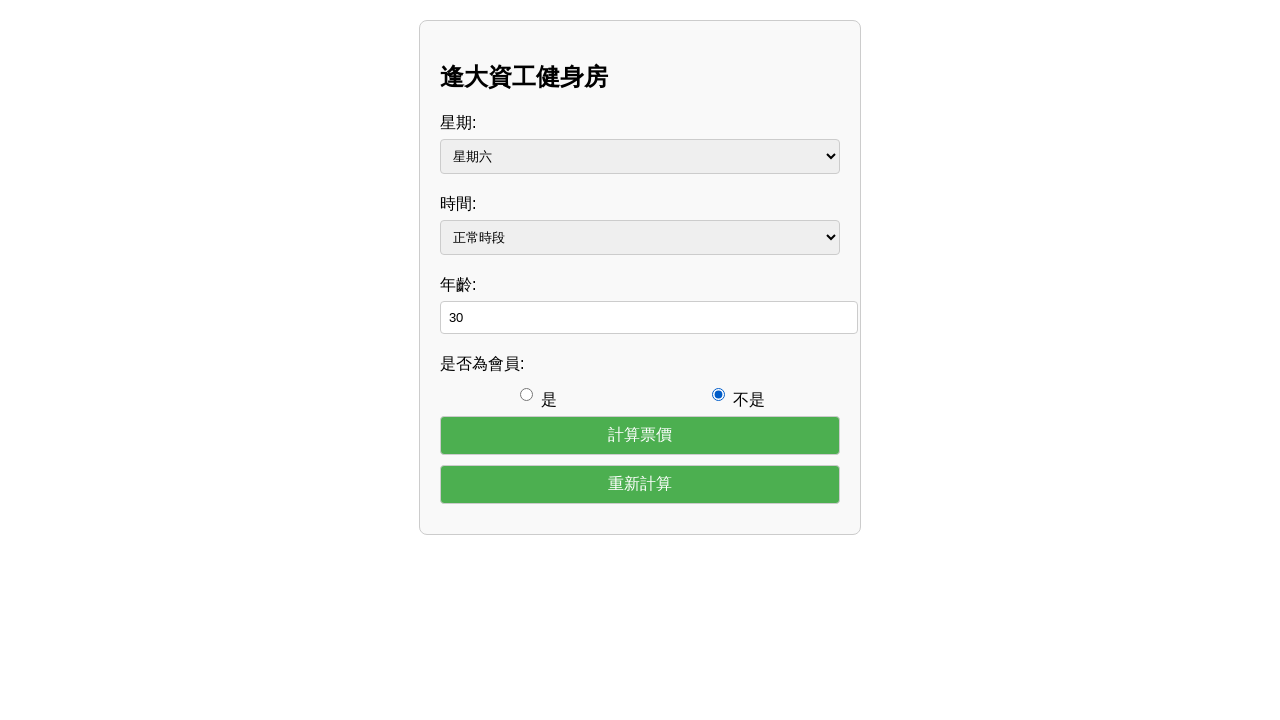

Clicked calculate button at (640, 435) on #calculate
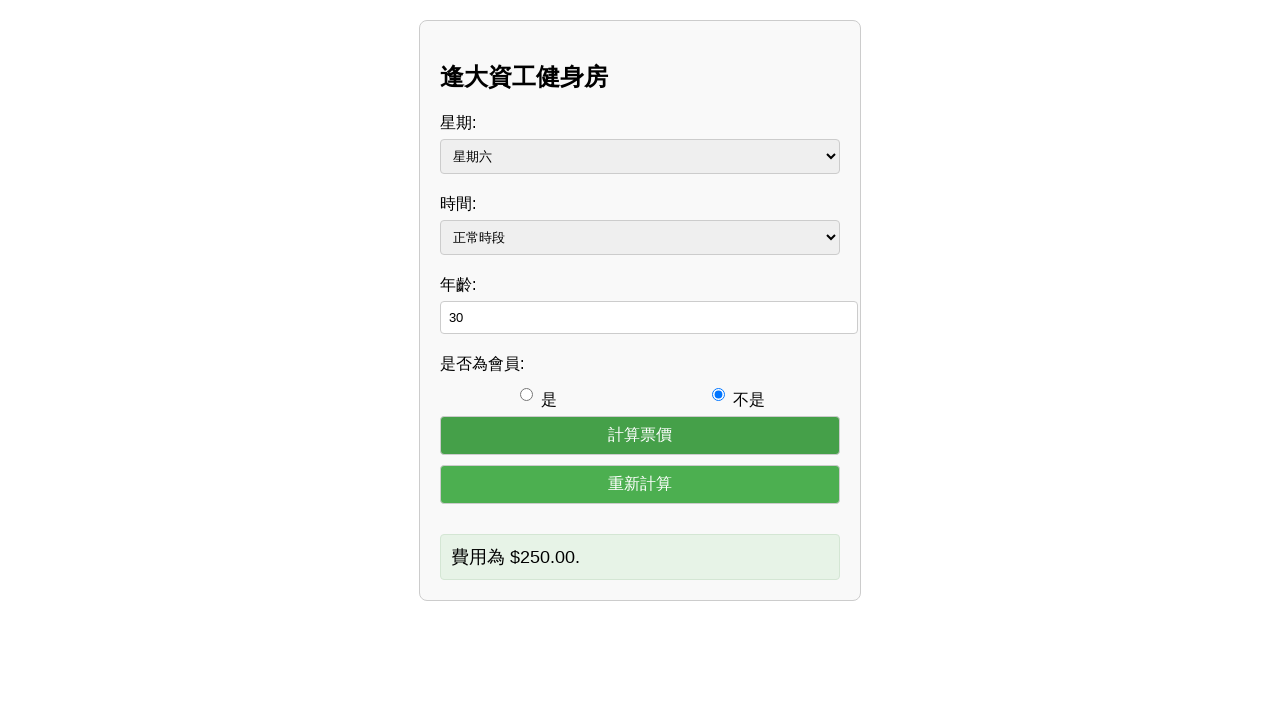

Weekend price calculation output displayed showing $250.00 fee
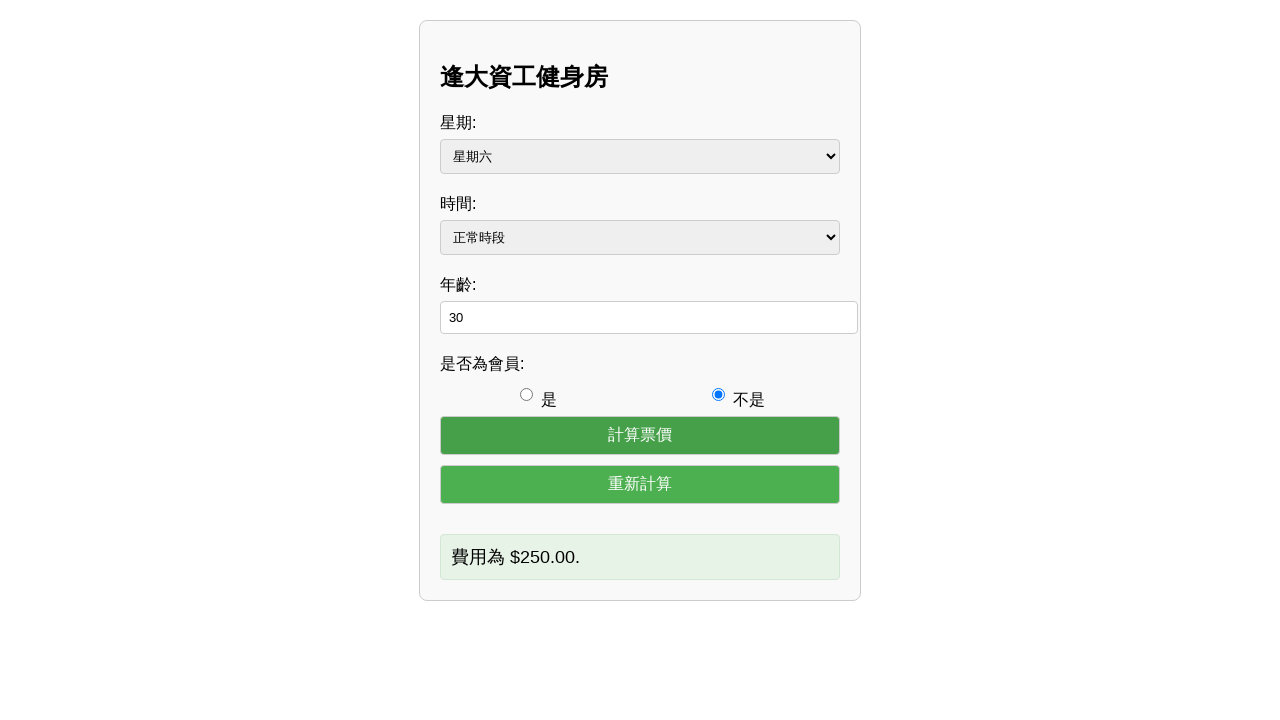

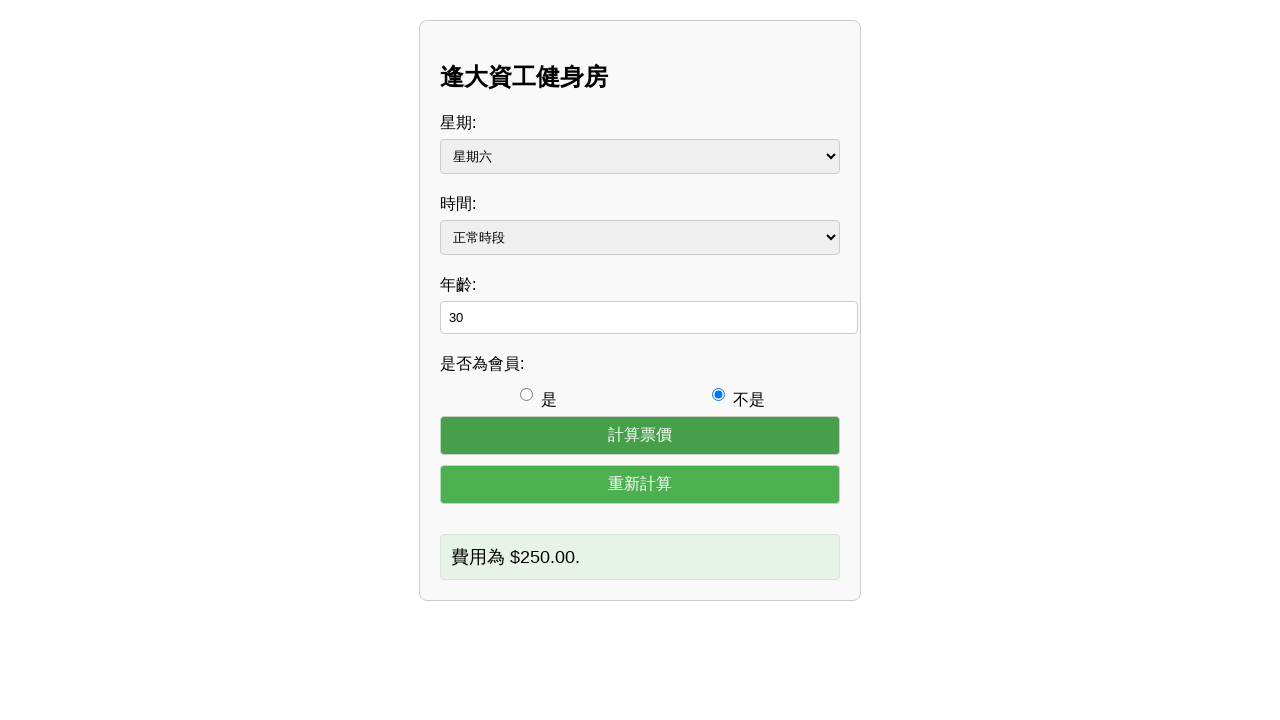